Verifies the Edureka homepage loads correctly by checking that the page title matches the expected value

Starting URL: https://www.edureka.co/

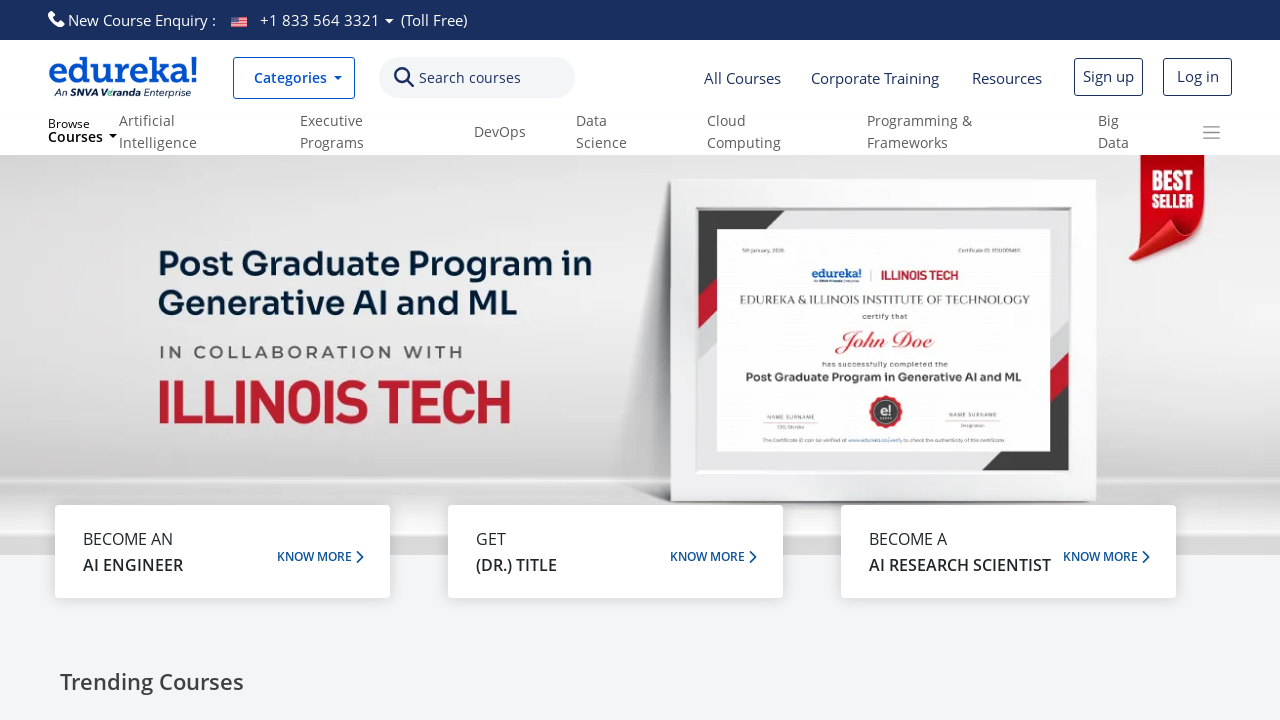

Navigated to Edureka homepage
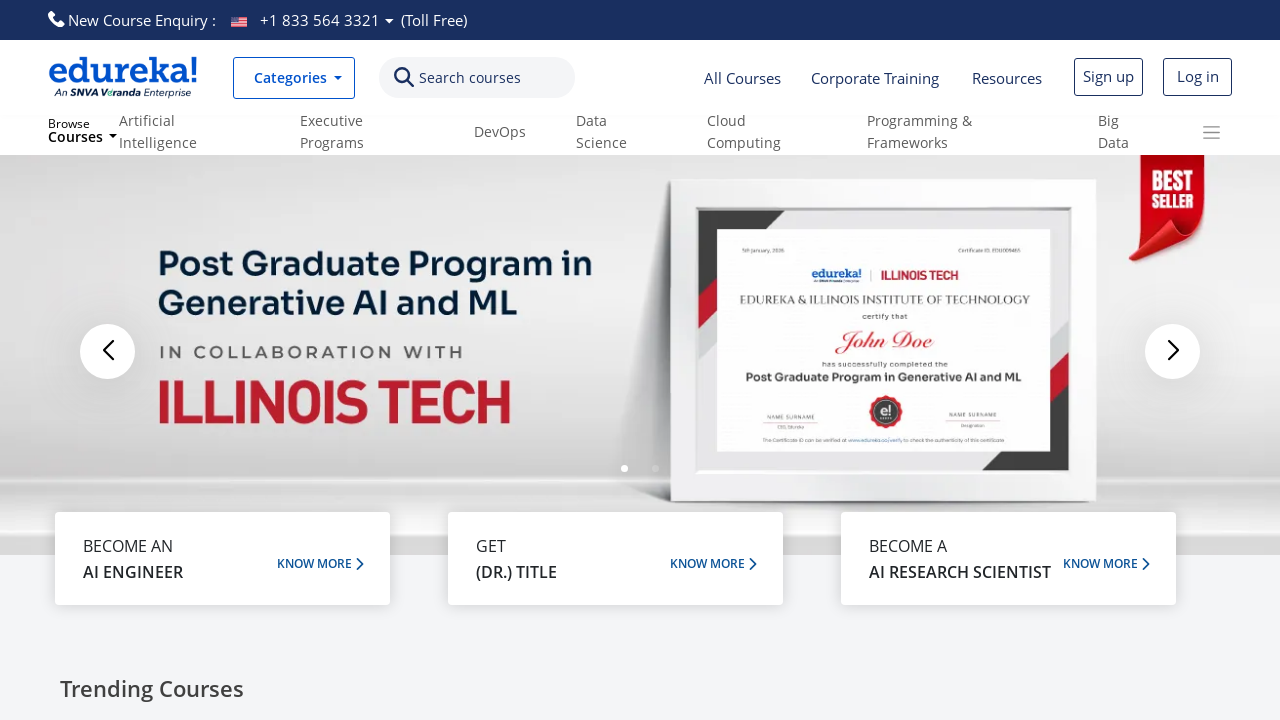

Set expected title value
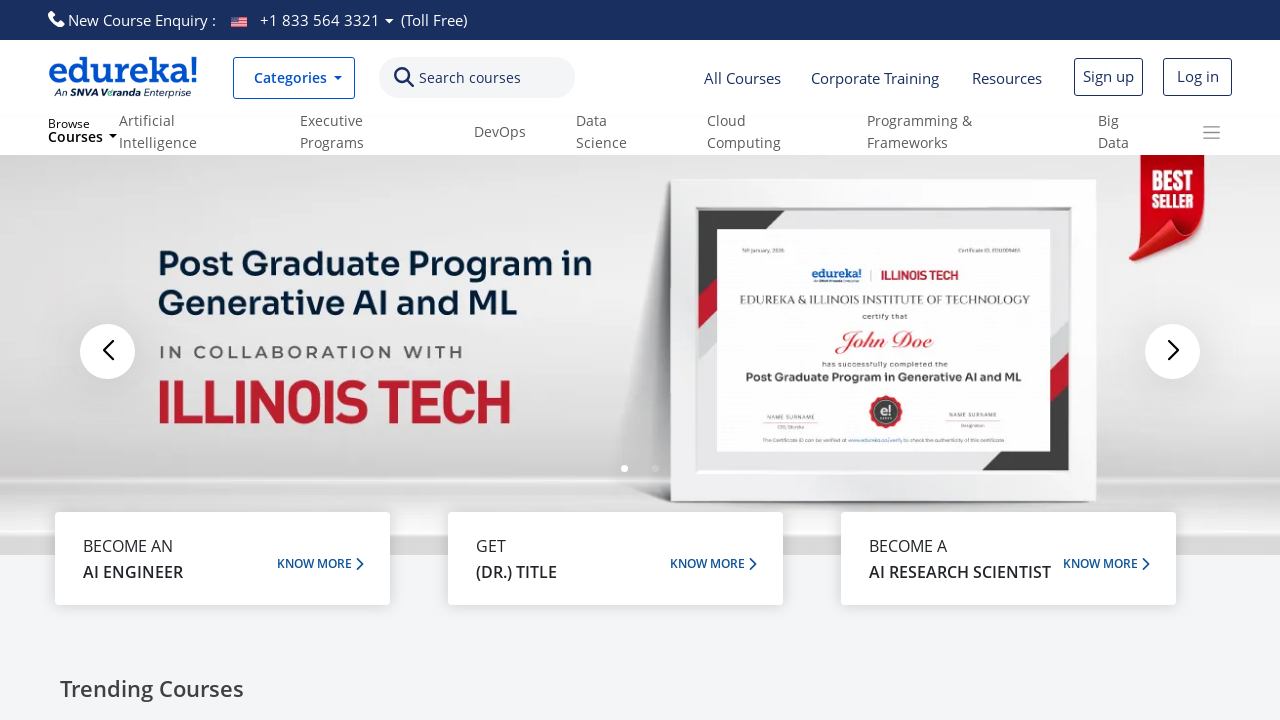

Retrieved page title: 'Instructor-Led Online Training with 24X7 Lifetime Support | Edureka'
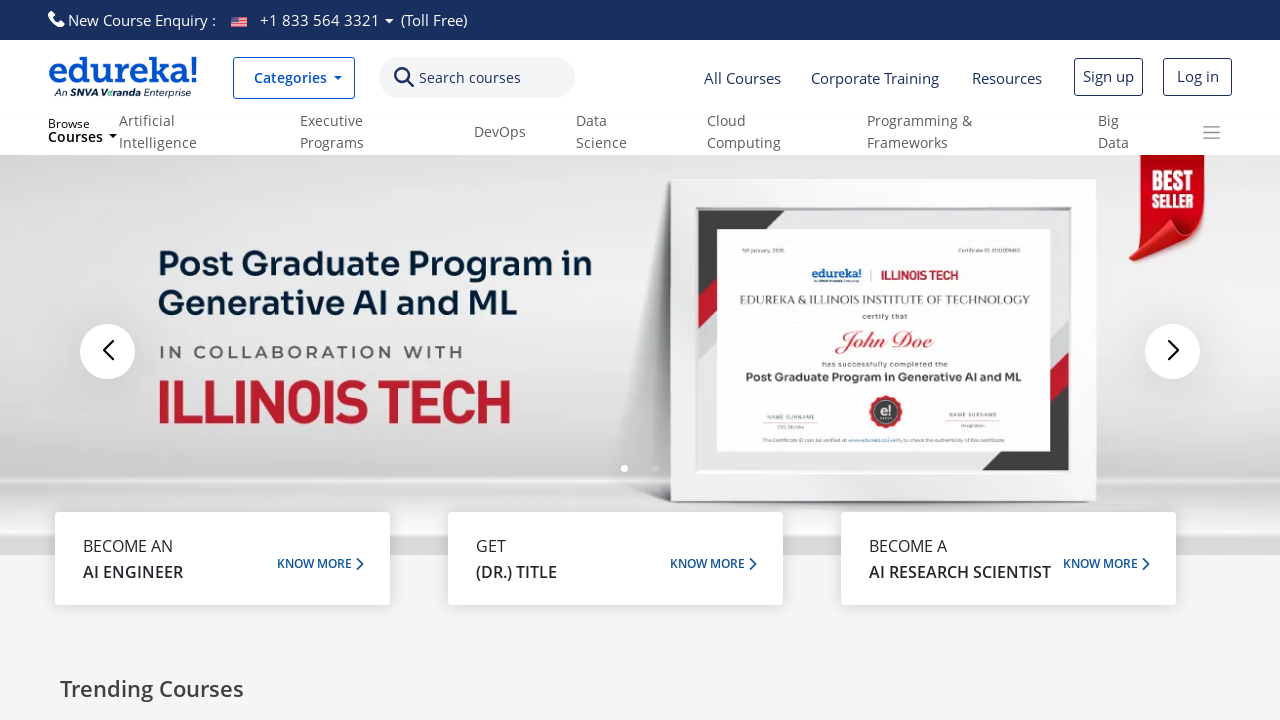

Verified page title matches expected value
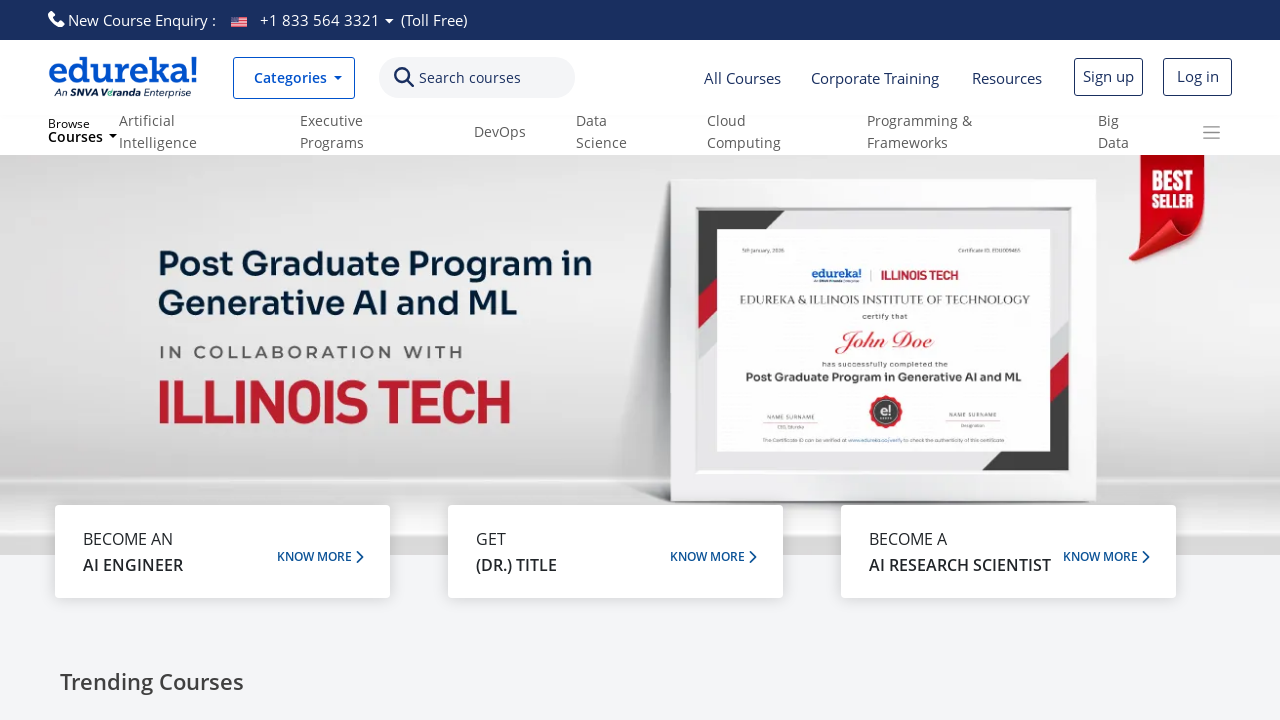

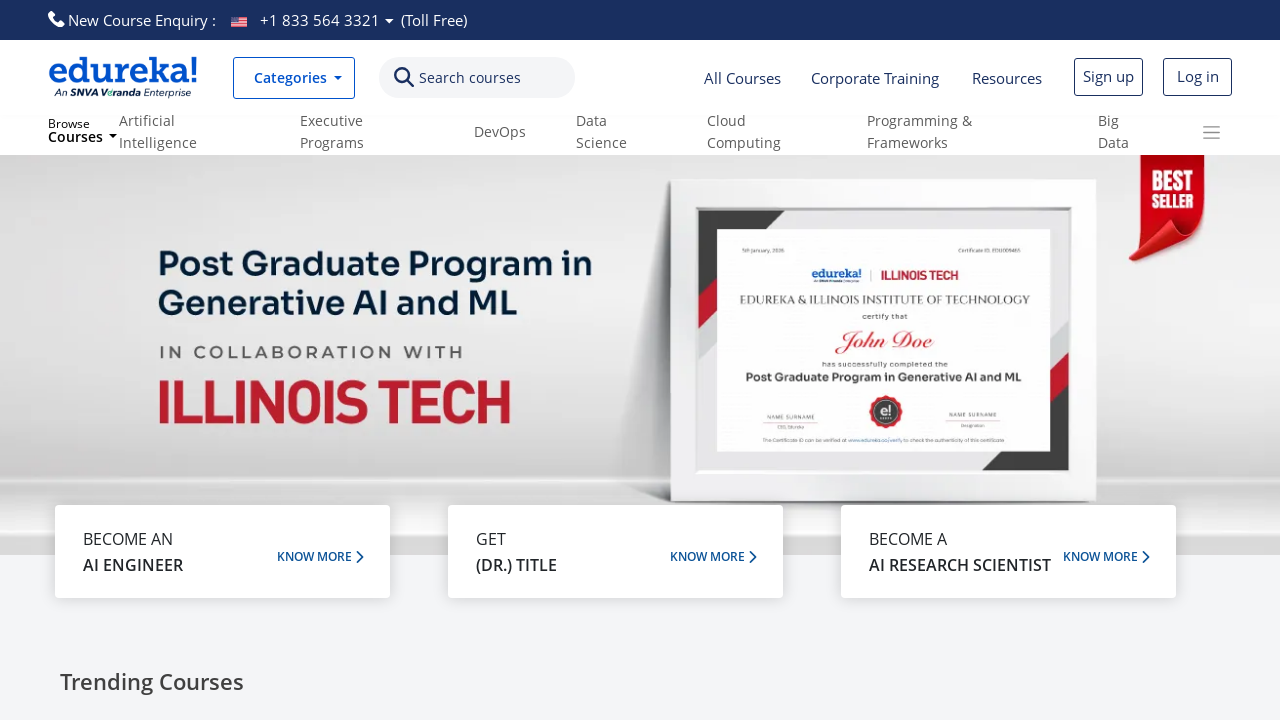